Tests hover functionality on the Hovers page by hovering over user images to reveal hidden information and clicking profile links to navigate to user profile pages.

Starting URL: http://the-internet.herokuapp.com/hovers

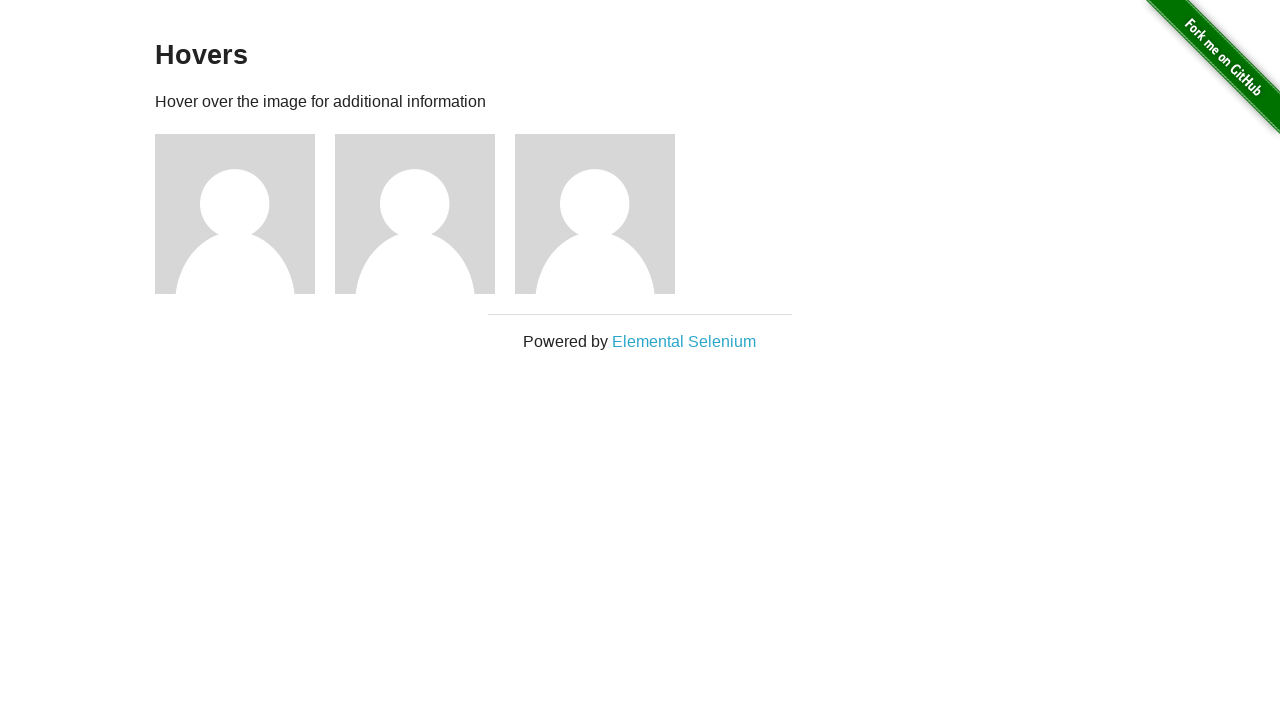

Hovered over first user image to reveal hidden content at (245, 214) on .figure:nth-child(3)
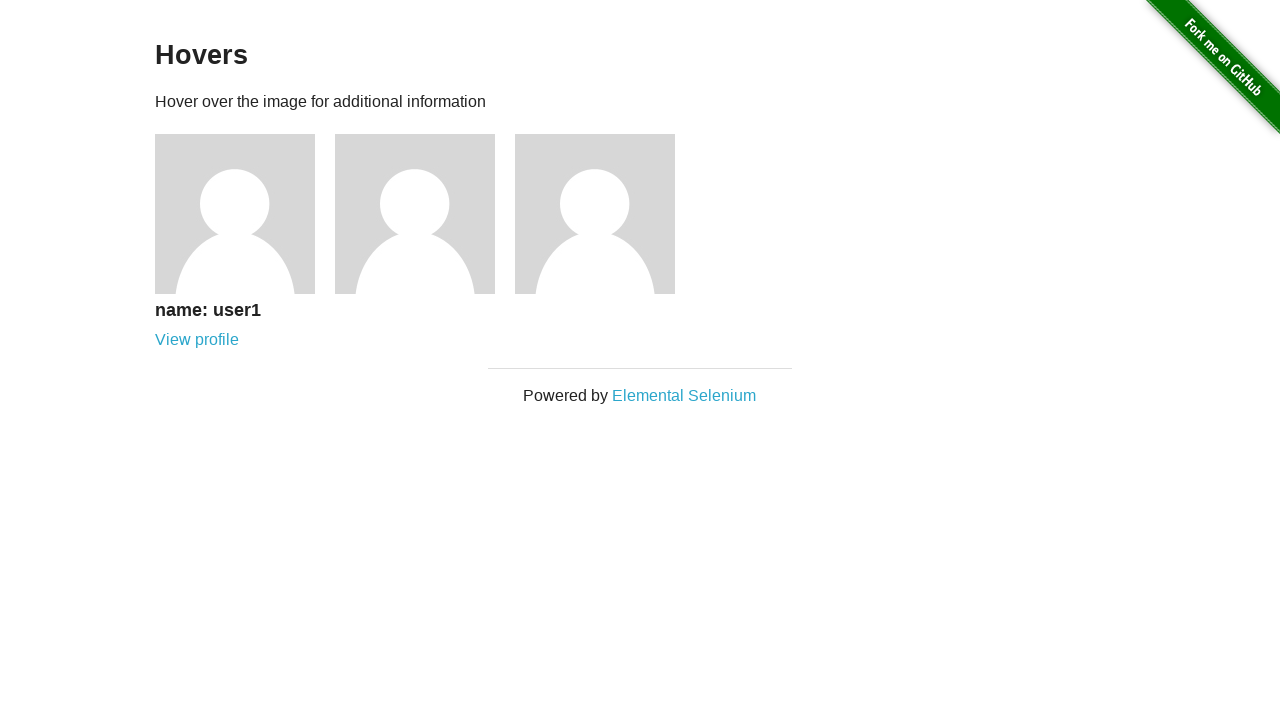

Caption became visible after hovering
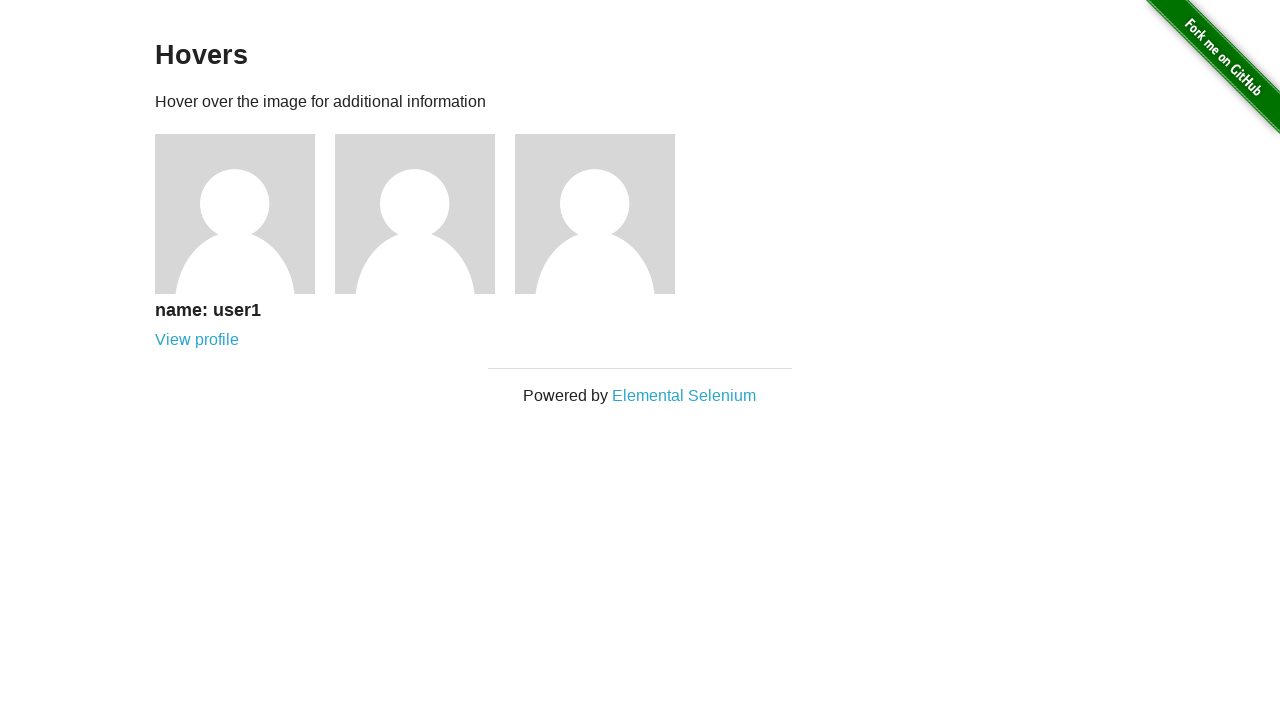

Retrieved caption text containing user name information
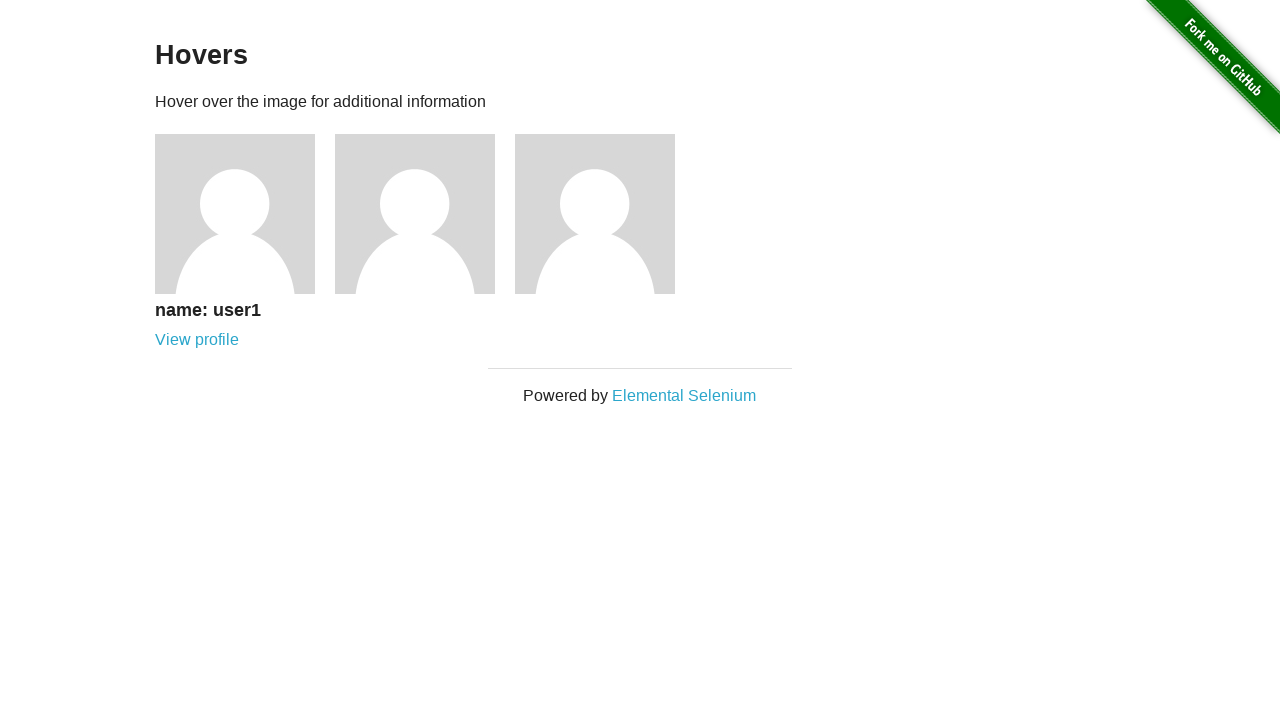

Verified that caption contains 'name: user1'
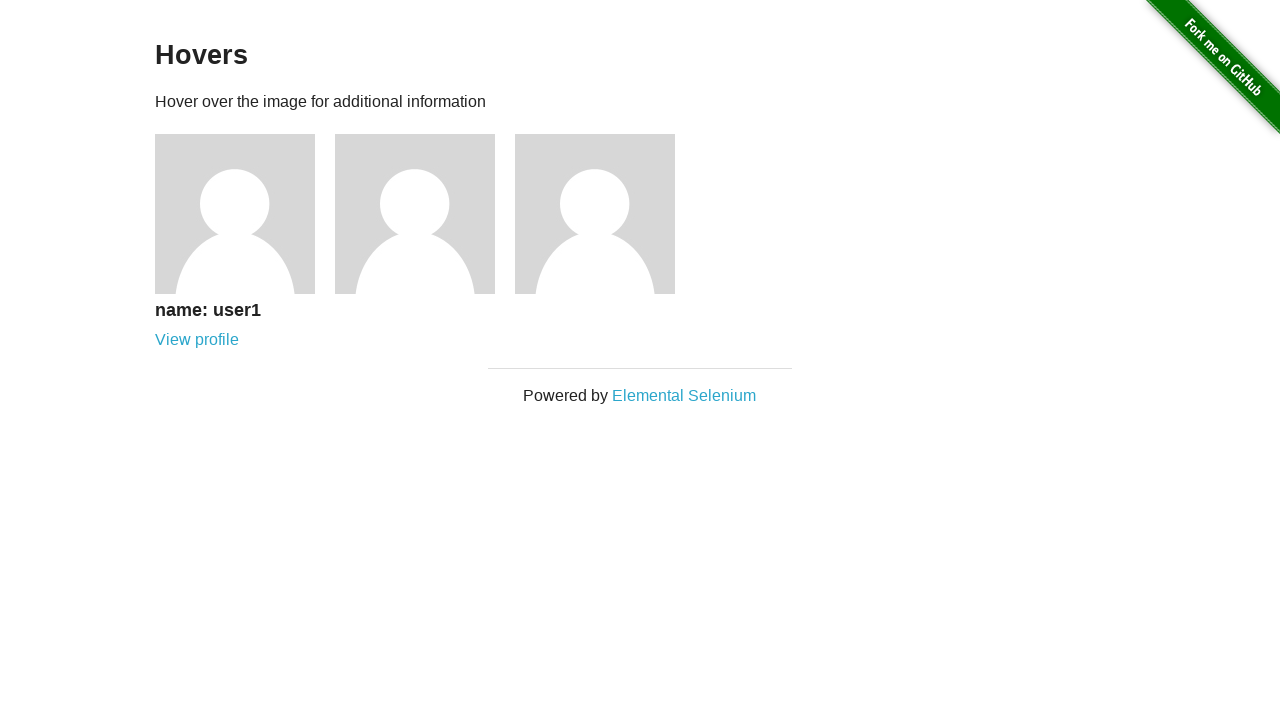

Clicked 'View profile' link for user1 at (197, 340) on .figure:nth-child(3) .figcaption a
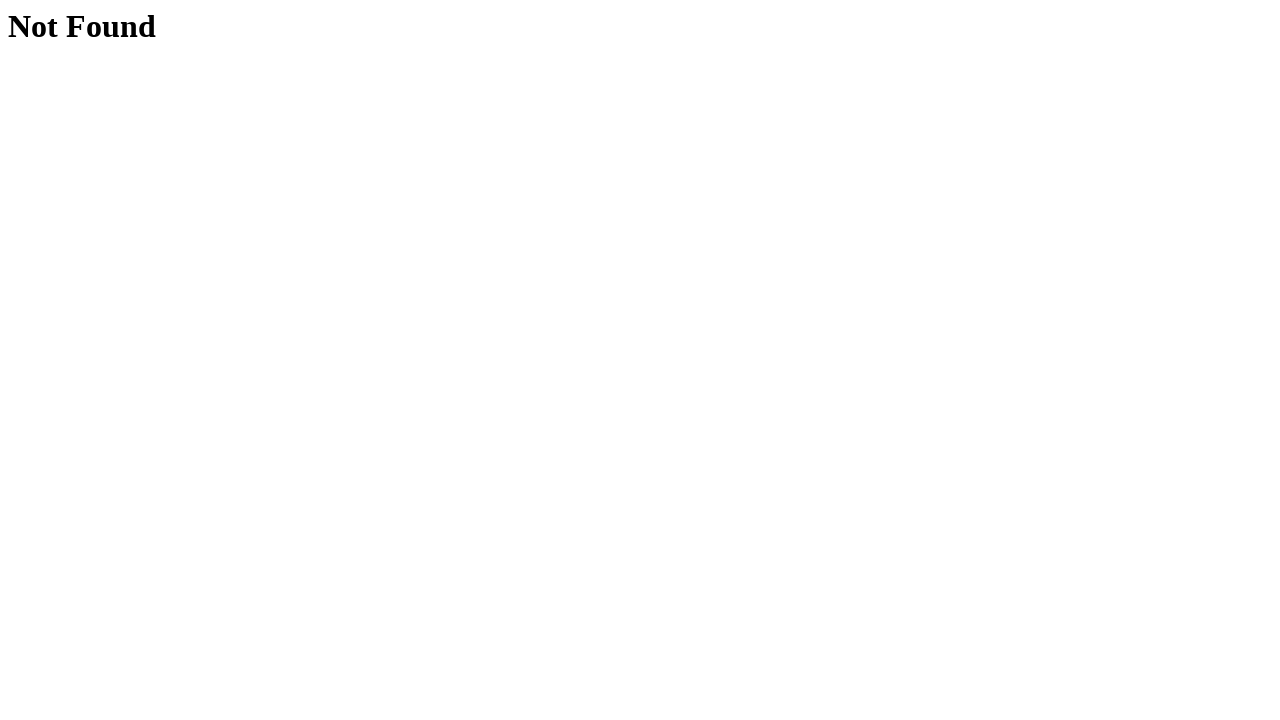

Navigated to user profile page (users/1)
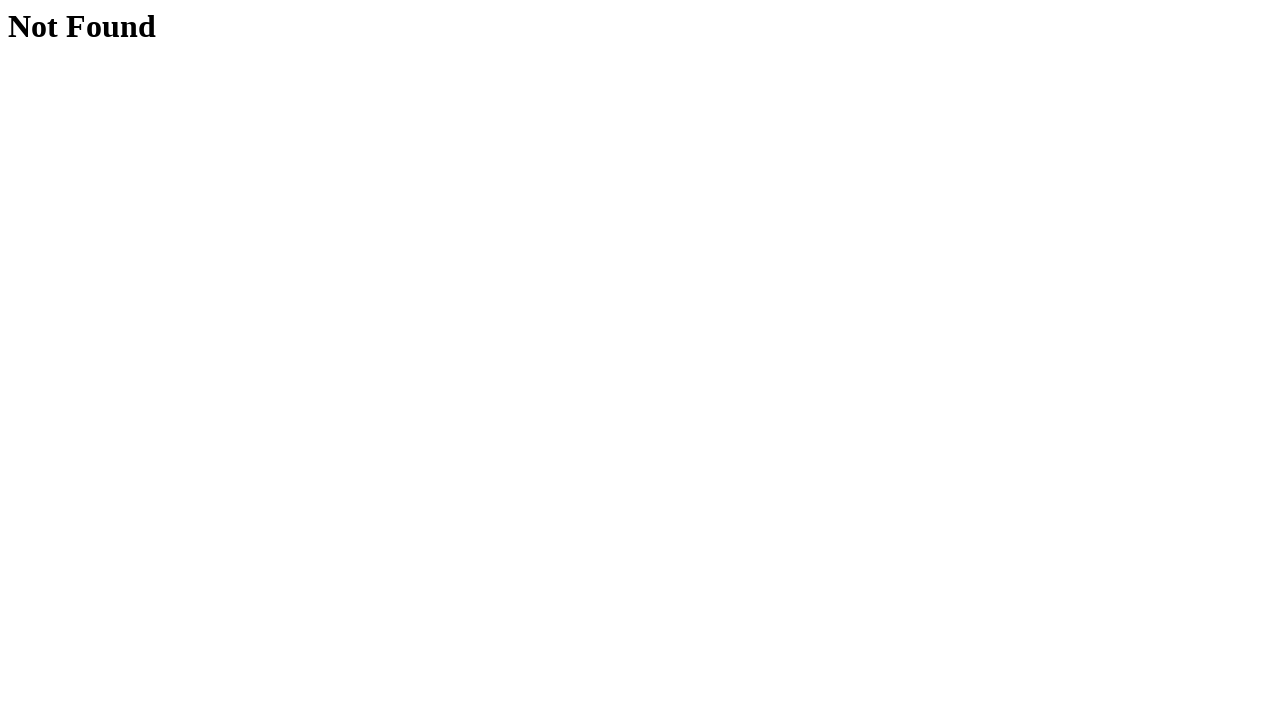

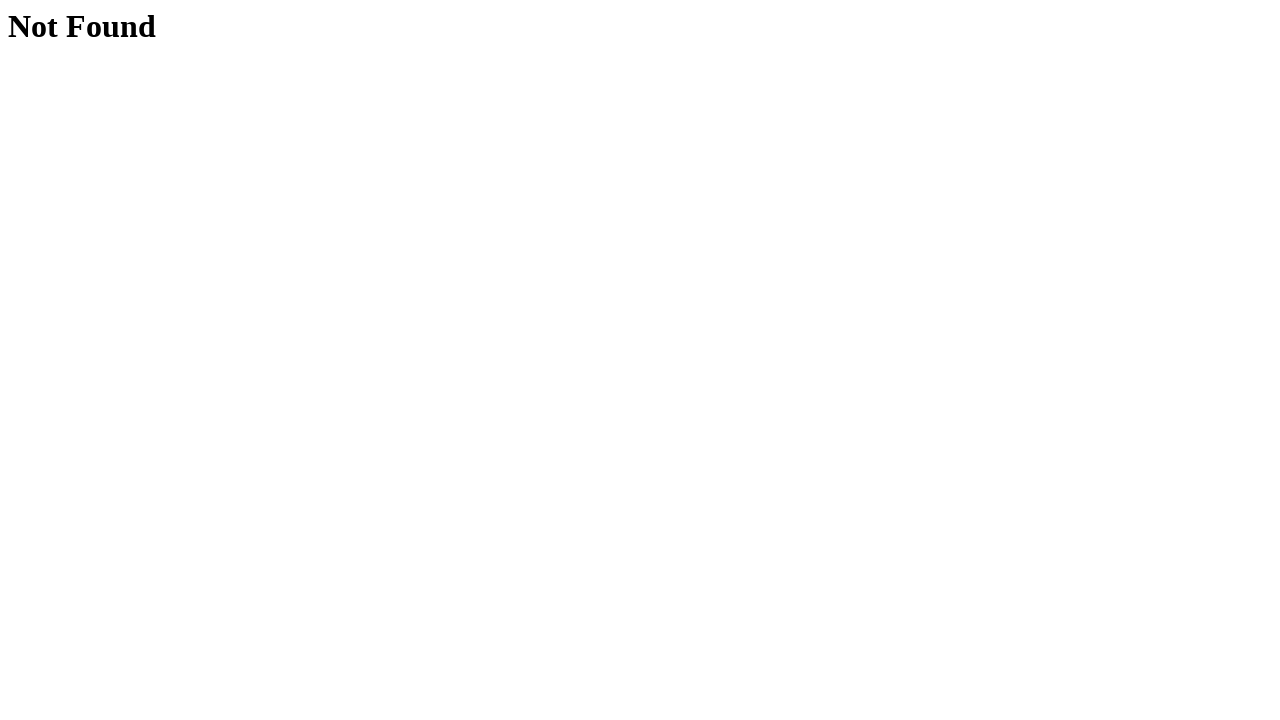